Tests various input field interactions including typing text, appending text, clearing fields, and verifying readonly attributes on a form testing page

Starting URL: https://letcode.in/edit

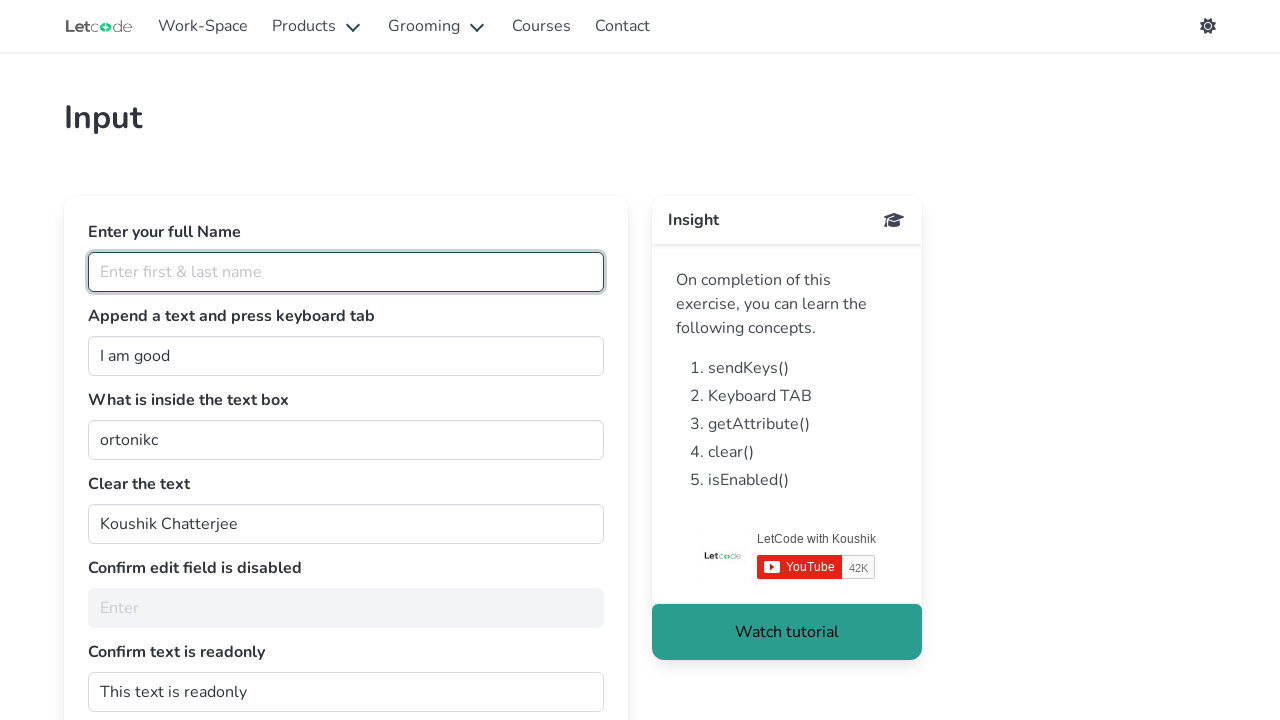

Filled full name field with 'Bilal Bayram' on #fullName
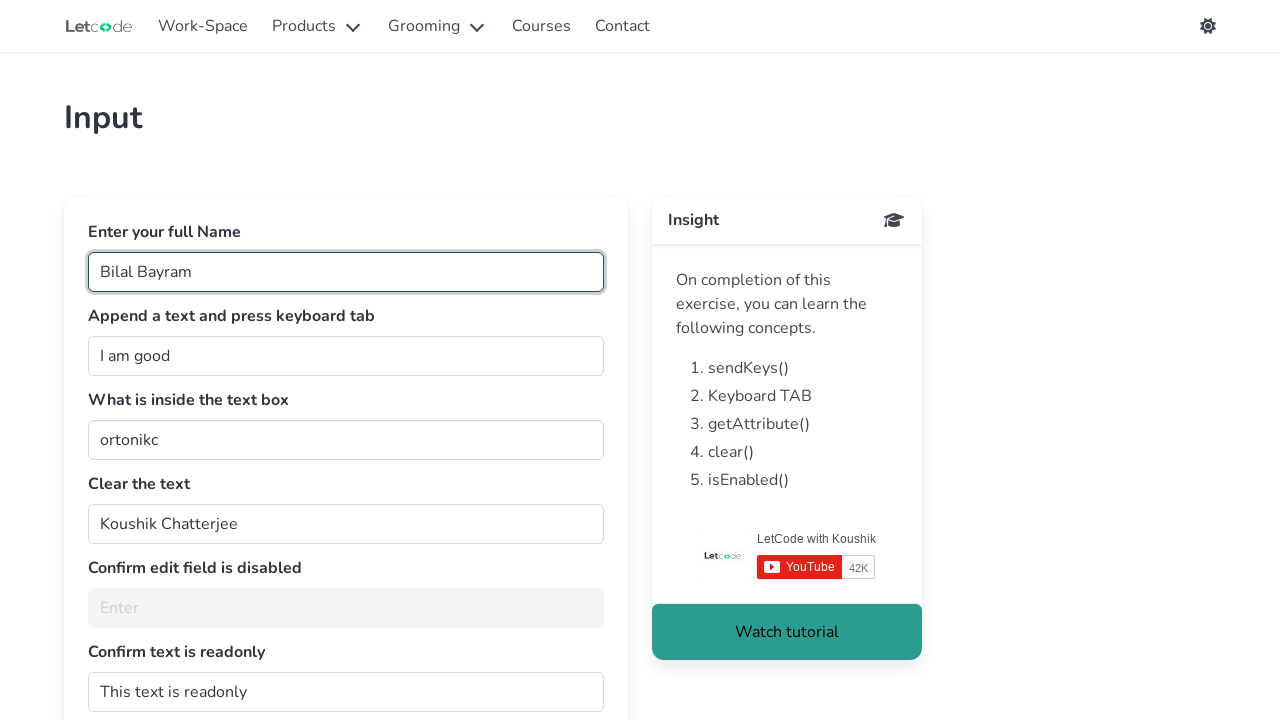

Appended ' I am good' to the join field on #join
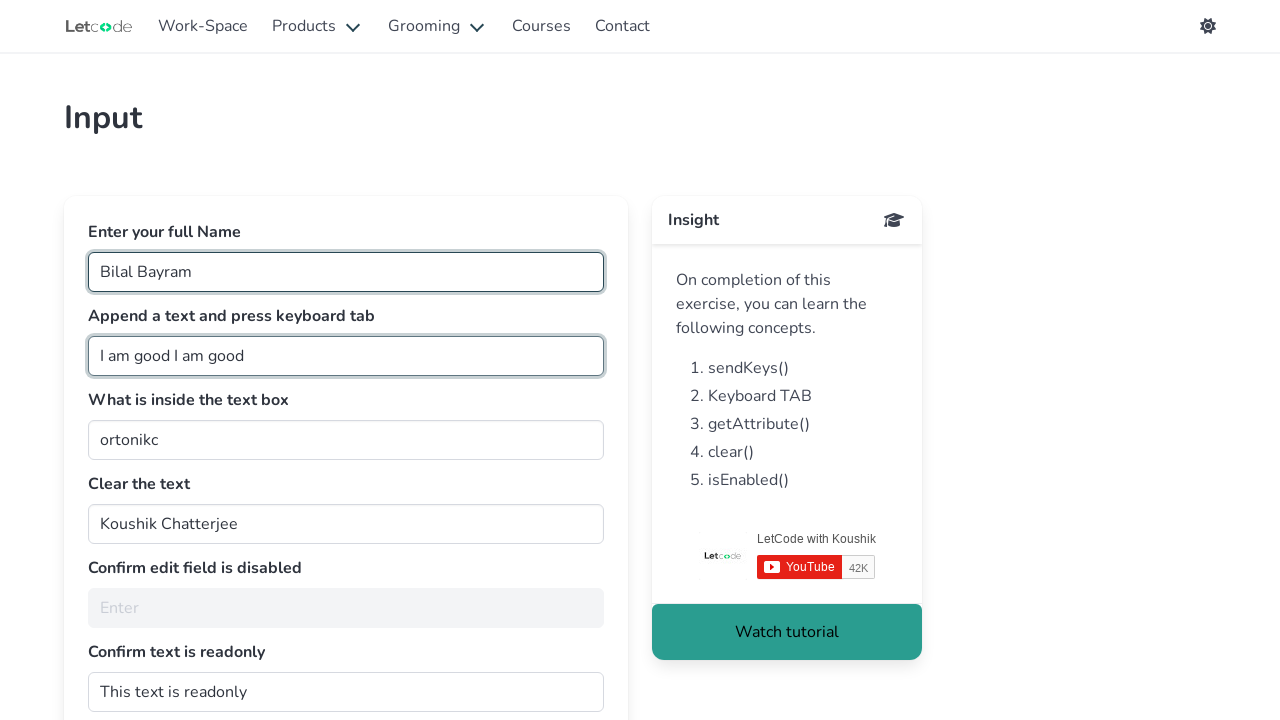

Pressed Tab key on join field on #join
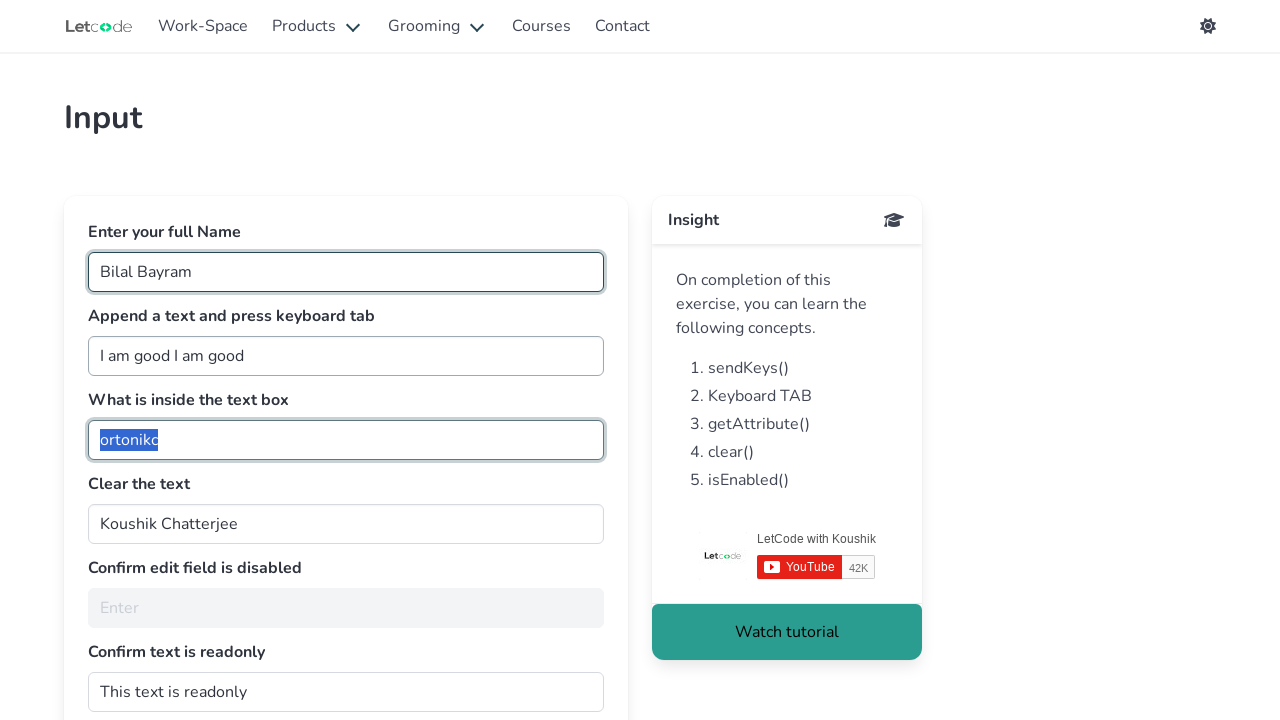

Retrieved value from getMe field
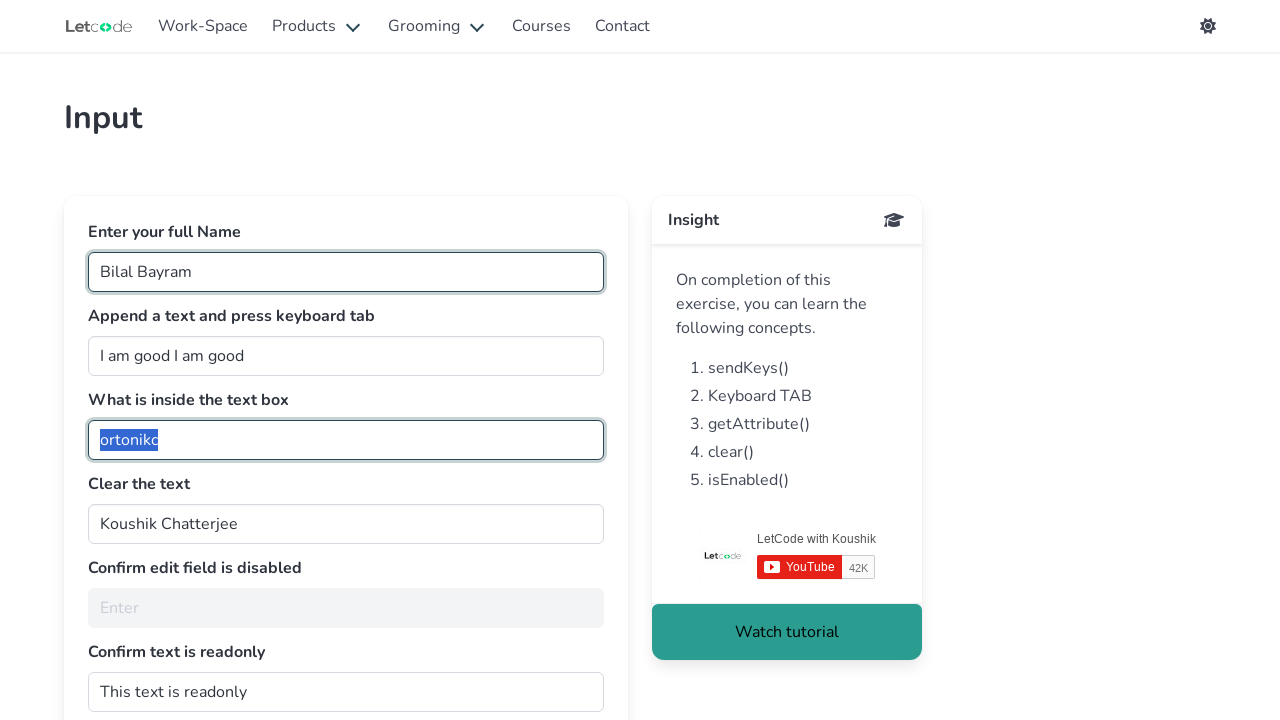

Cleared the clearMe field on #clearMe
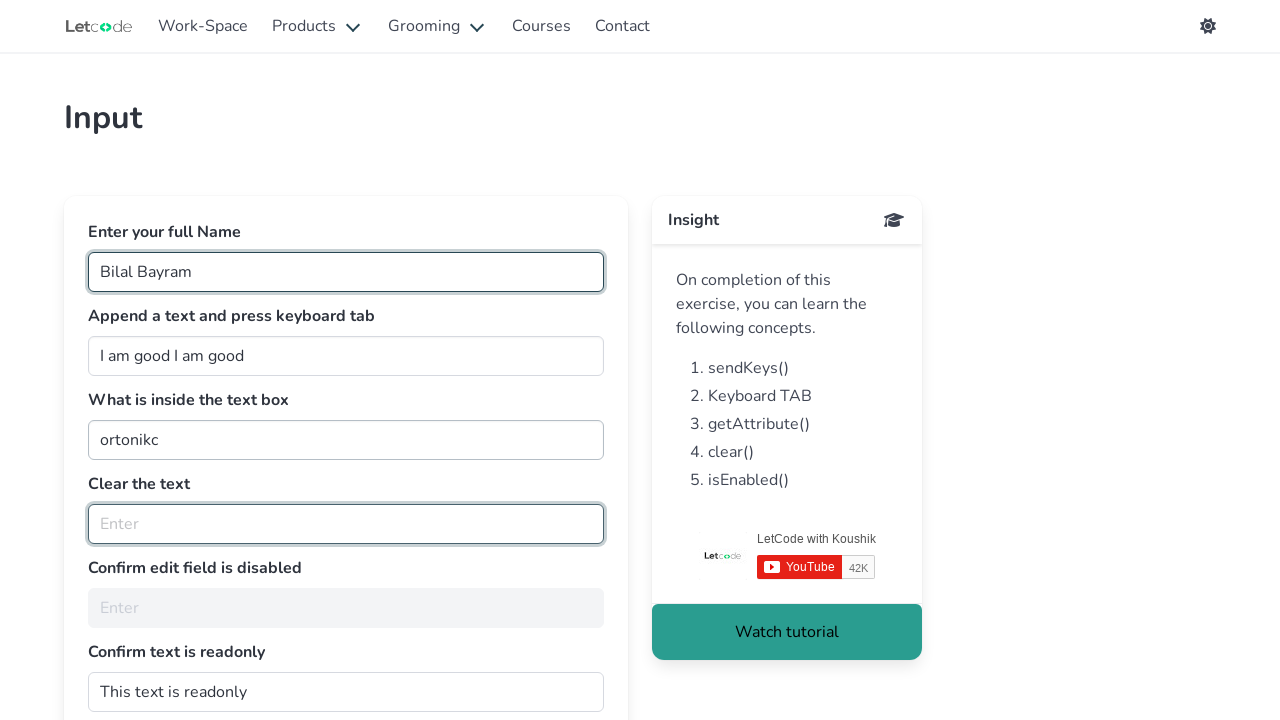

Checked if noEdit field is enabled
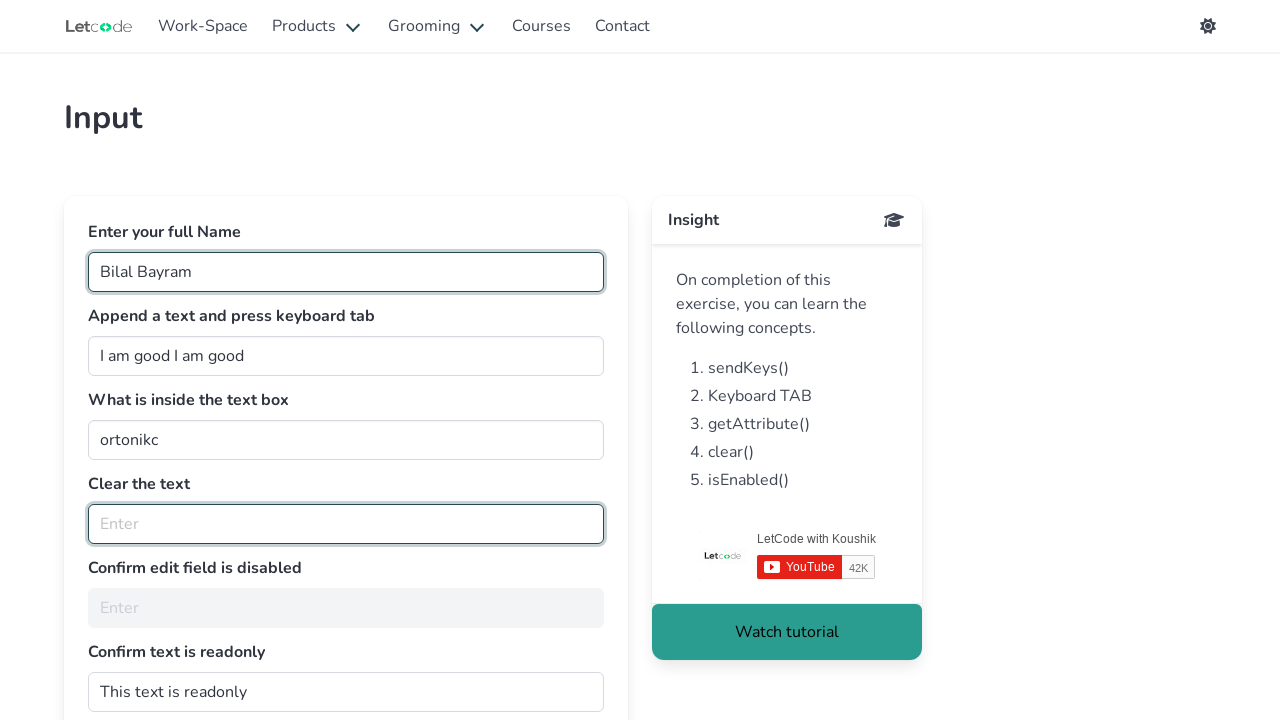

Retrieved value from readonly dontwrite field
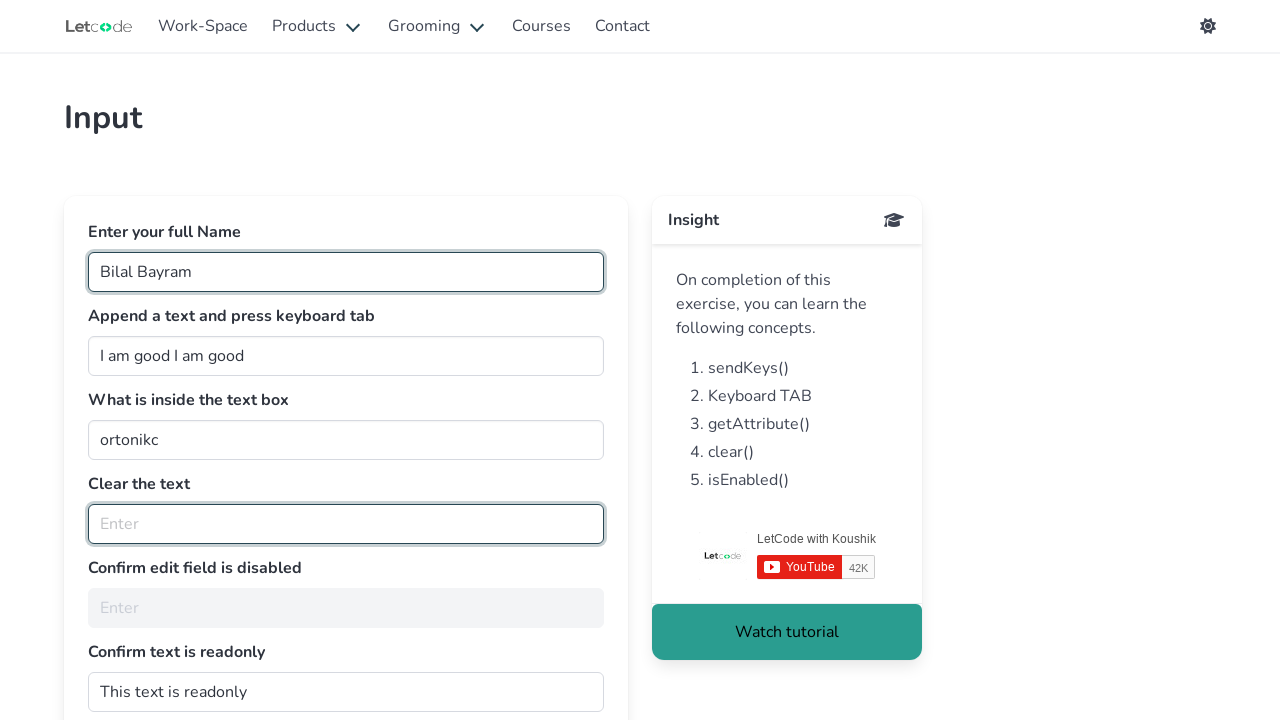

Verified that readonly field contains 'This text is readonly'
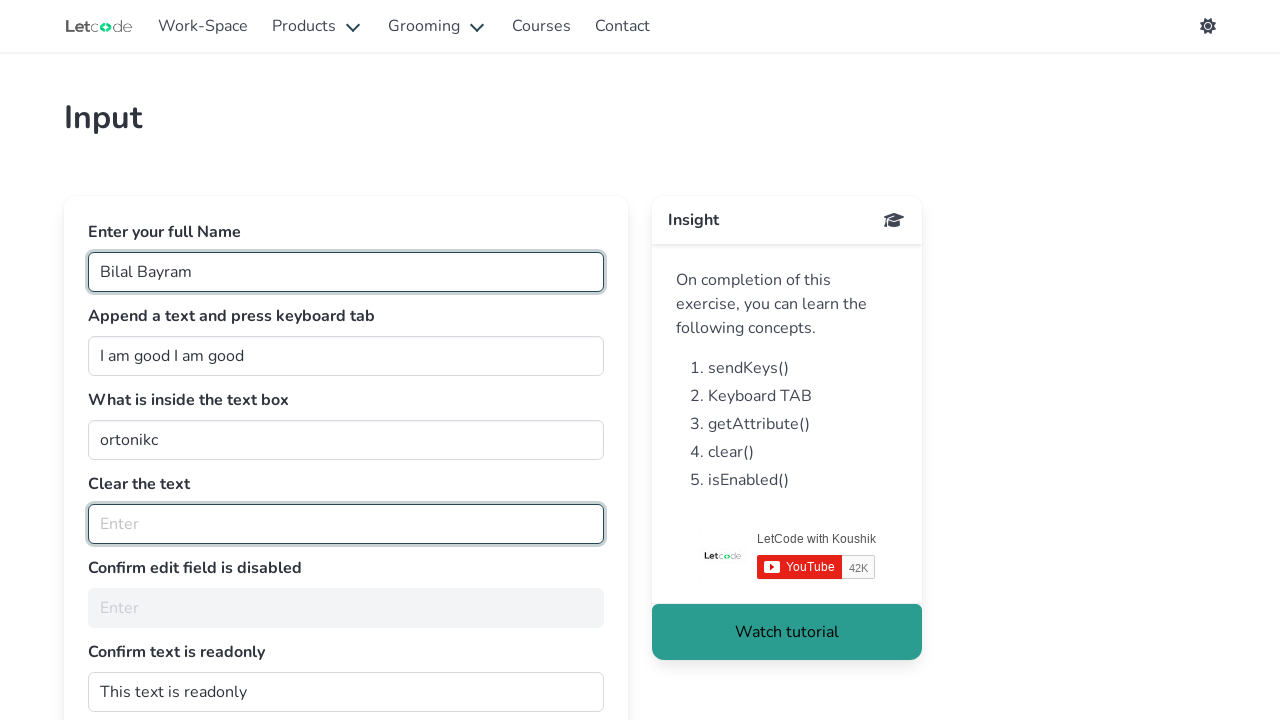

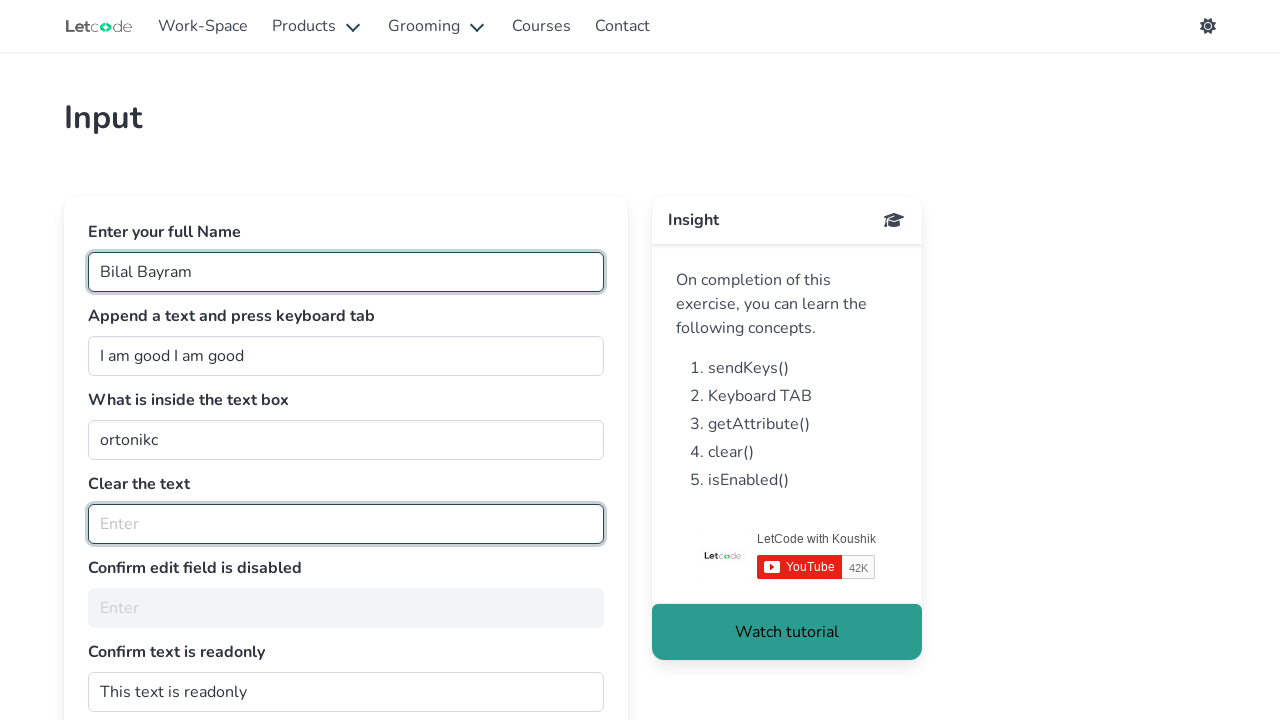